Tests drag and drop functionality within an iframe by dragging an element from source to destination on the jQuery UI demo page

Starting URL: https://jqueryui.com/droppable/

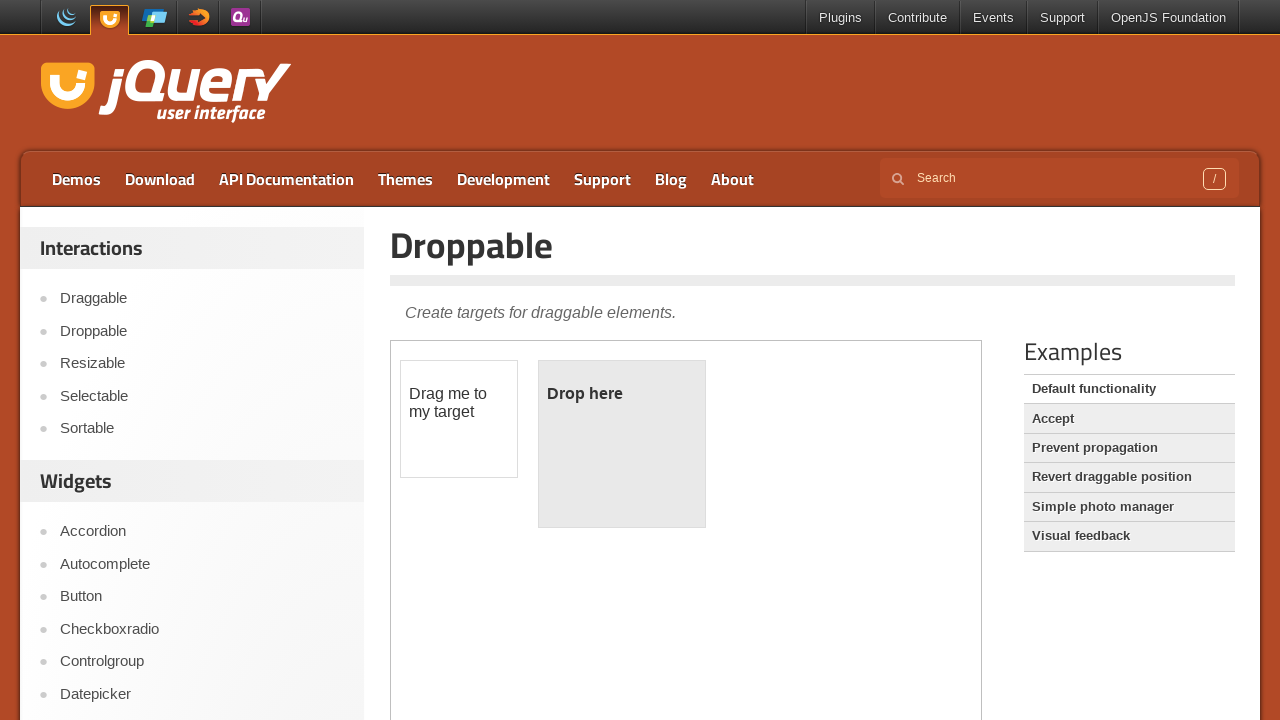

Located the demo iframe
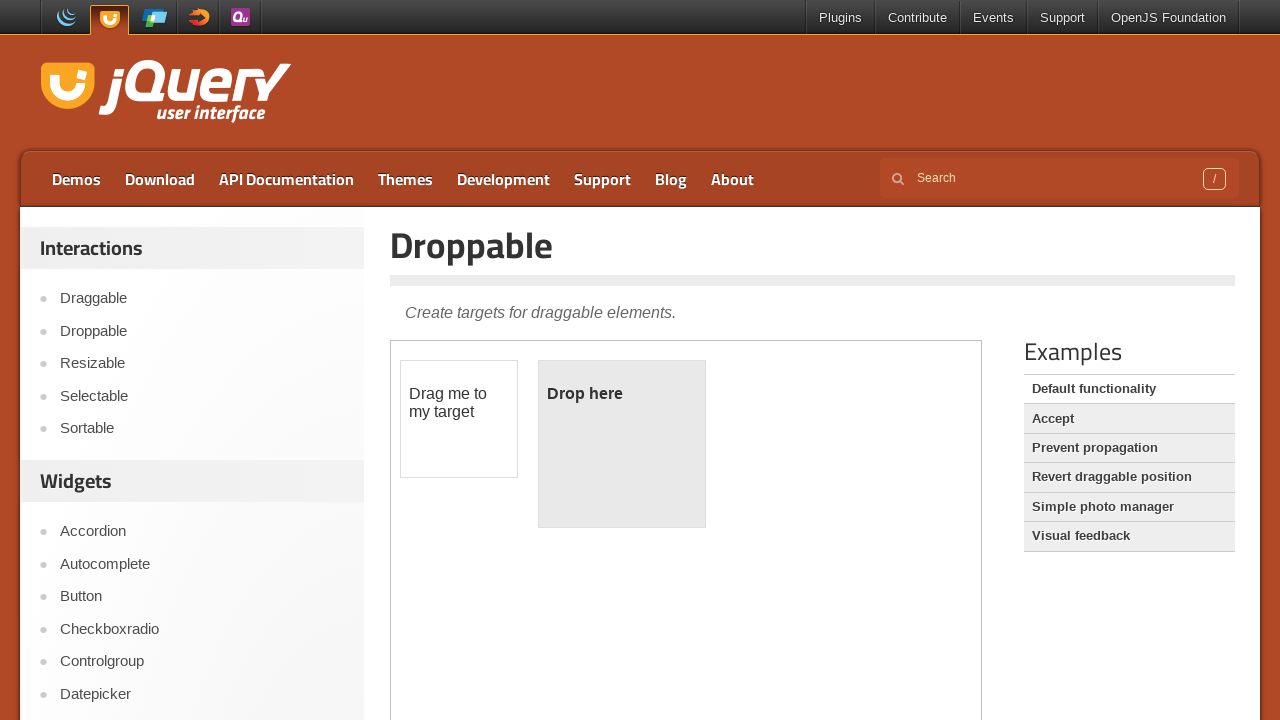

Located the draggable element with id 'draggable'
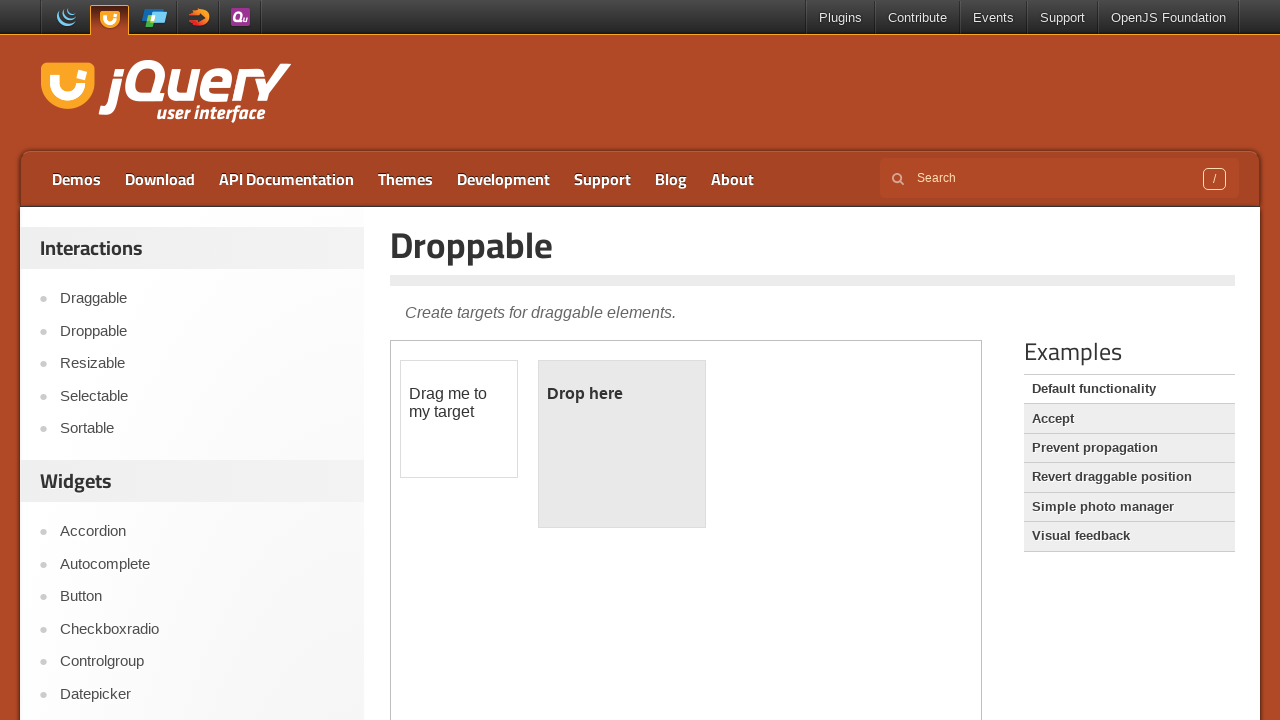

Located the droppable element with id 'droppable'
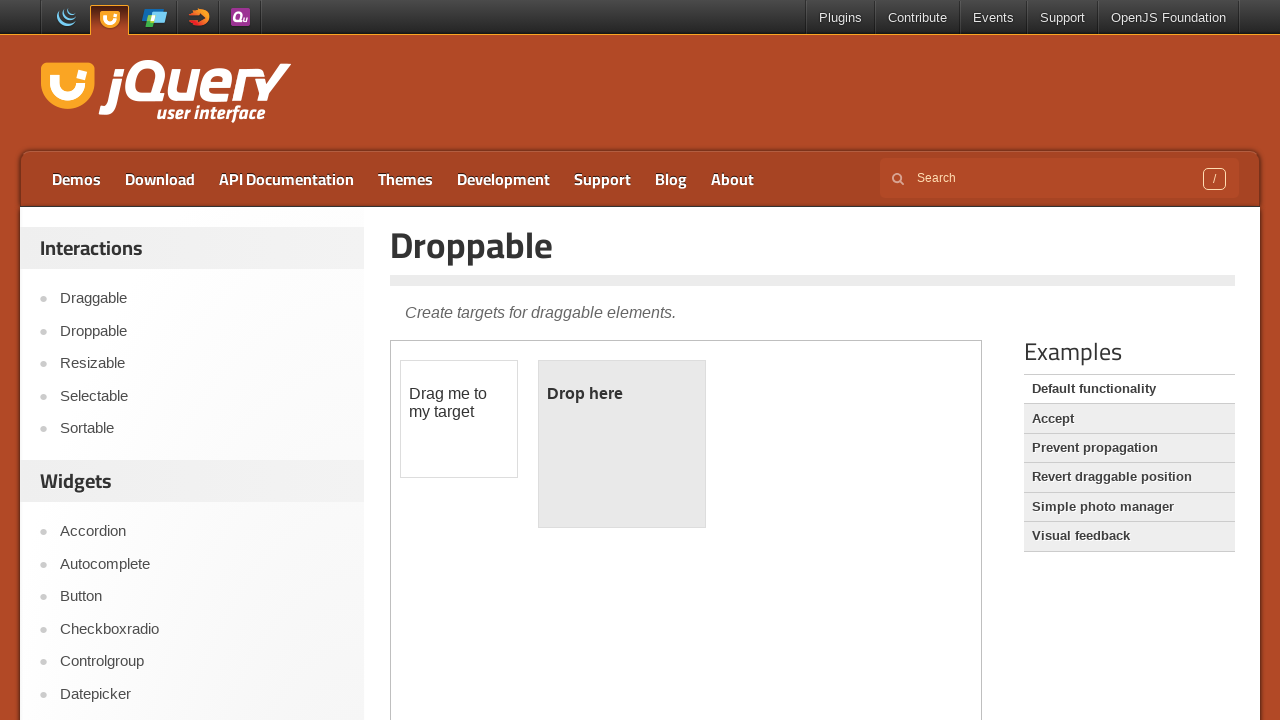

Successfully dragged element from source to destination within the iframe at (622, 444)
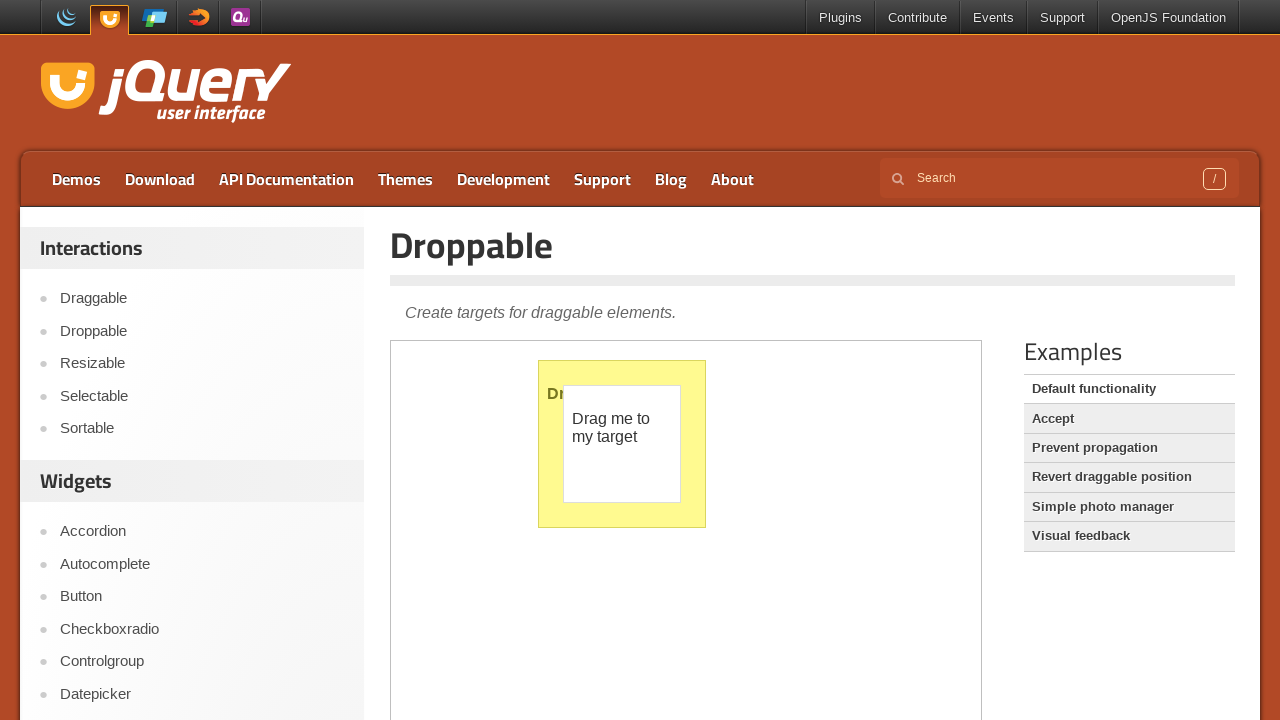

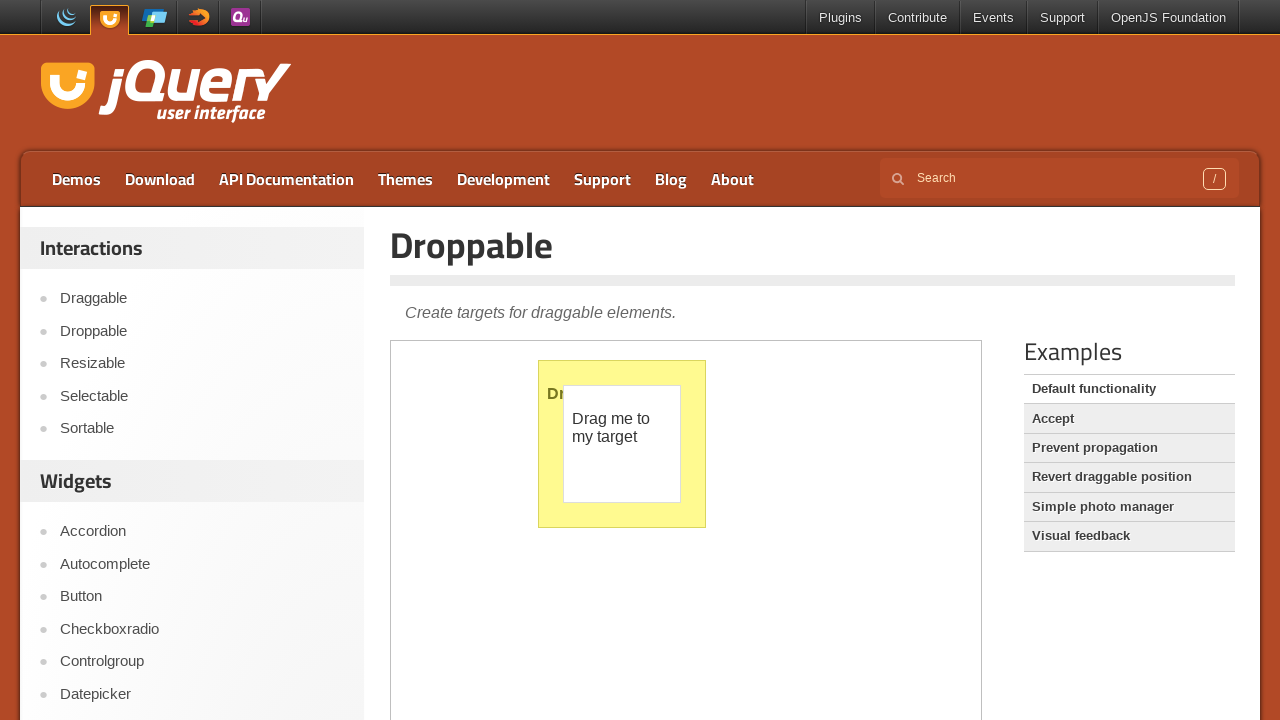